Creates a bank account for an existing customer by selecting customer and currency

Starting URL: https://www.globalsqa.com/angularJs-protractor/BankingProject/#/login

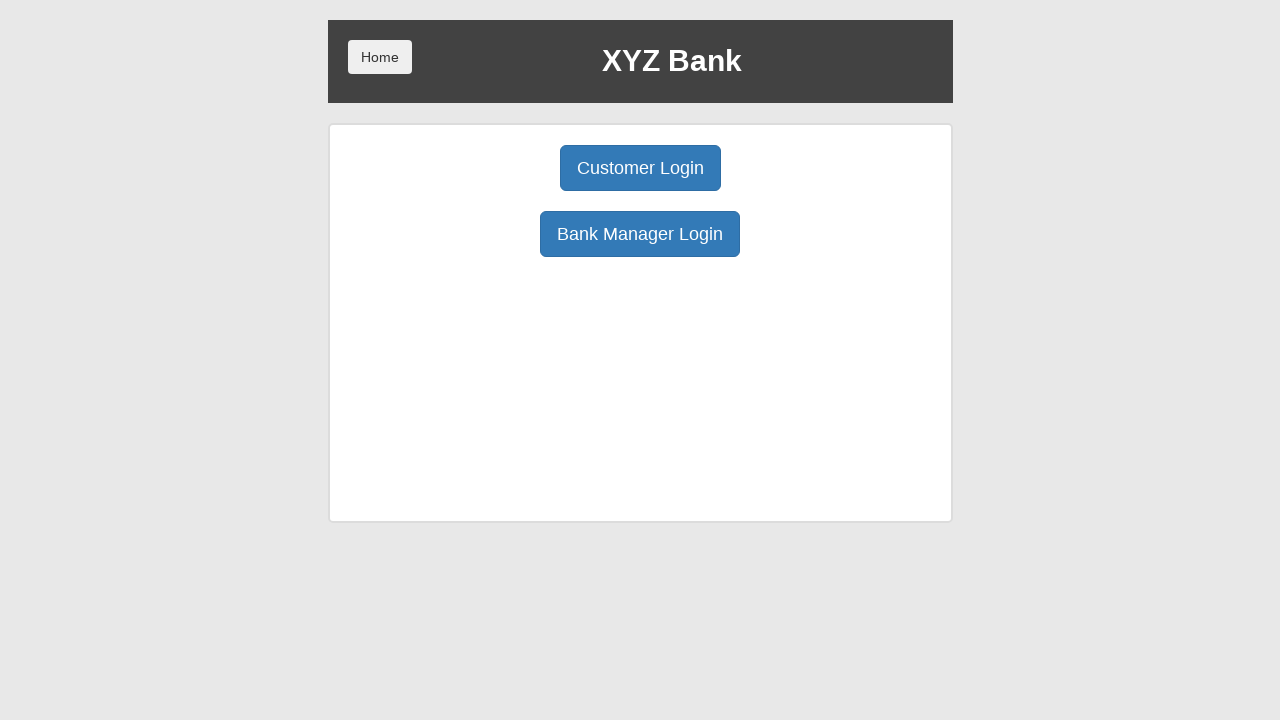

Clicked button to navigate to manager section at (640, 234) on xpath=/html/body/div/div/div[2]/div/div[1]/div[2]/button
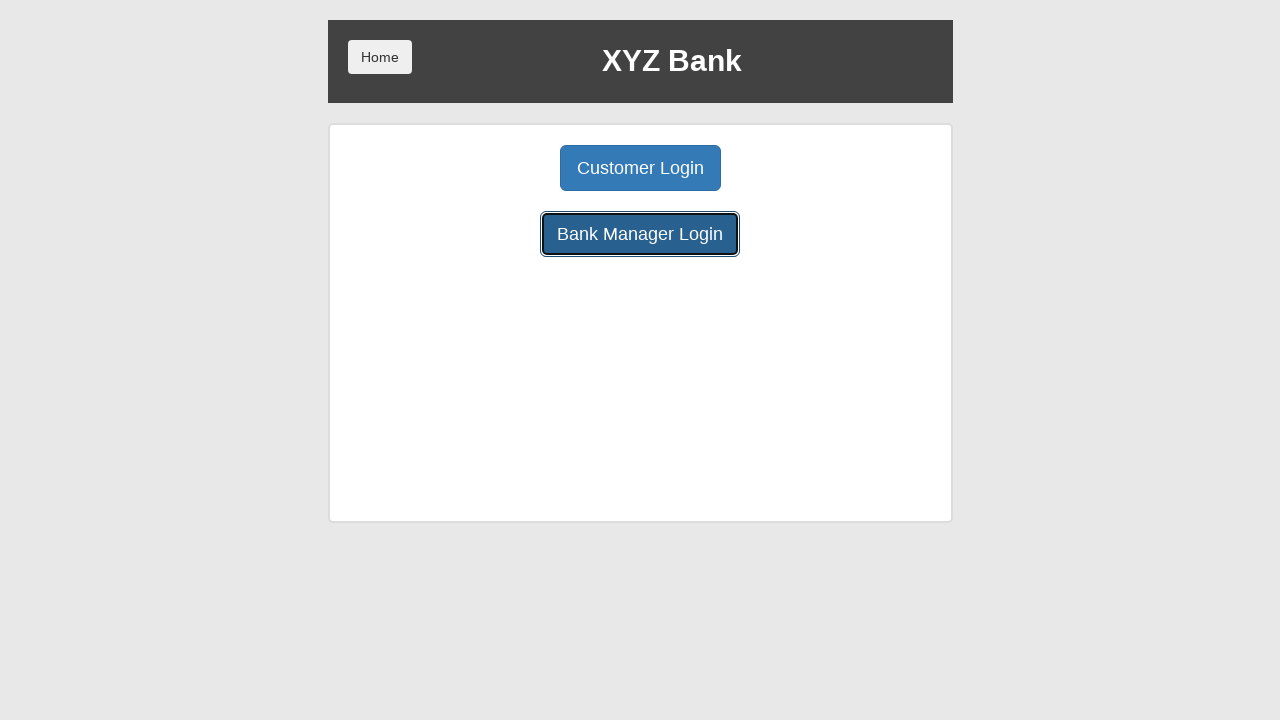

Manager page loaded successfully
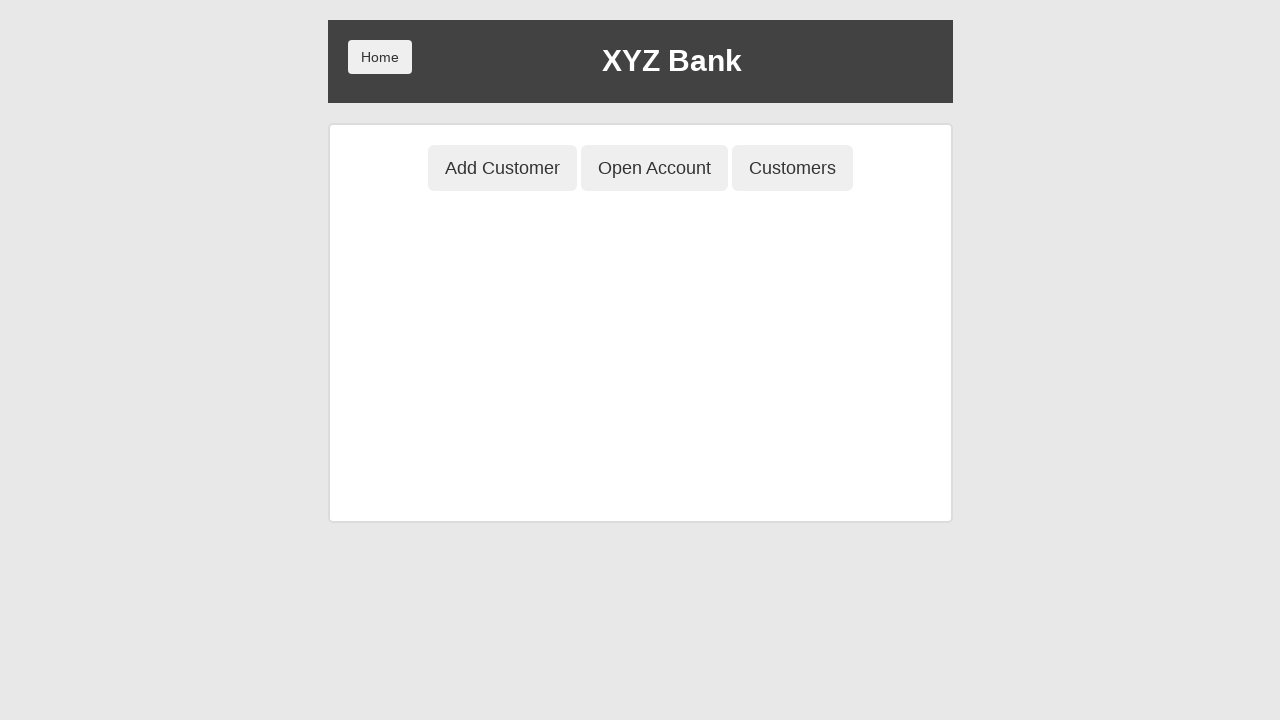

Clicked Add Customer button at (502, 168) on xpath=/html/body/div/div/div[2]/div/div[1]/button[1]
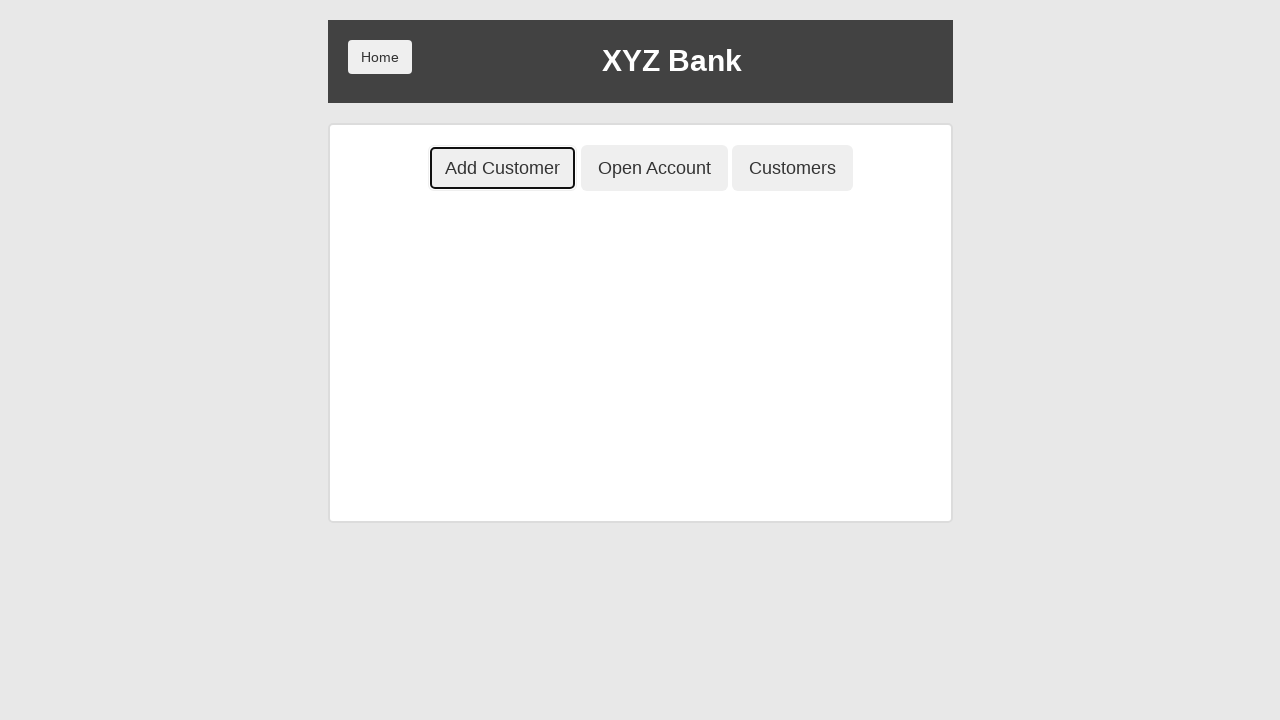

Customer form loaded
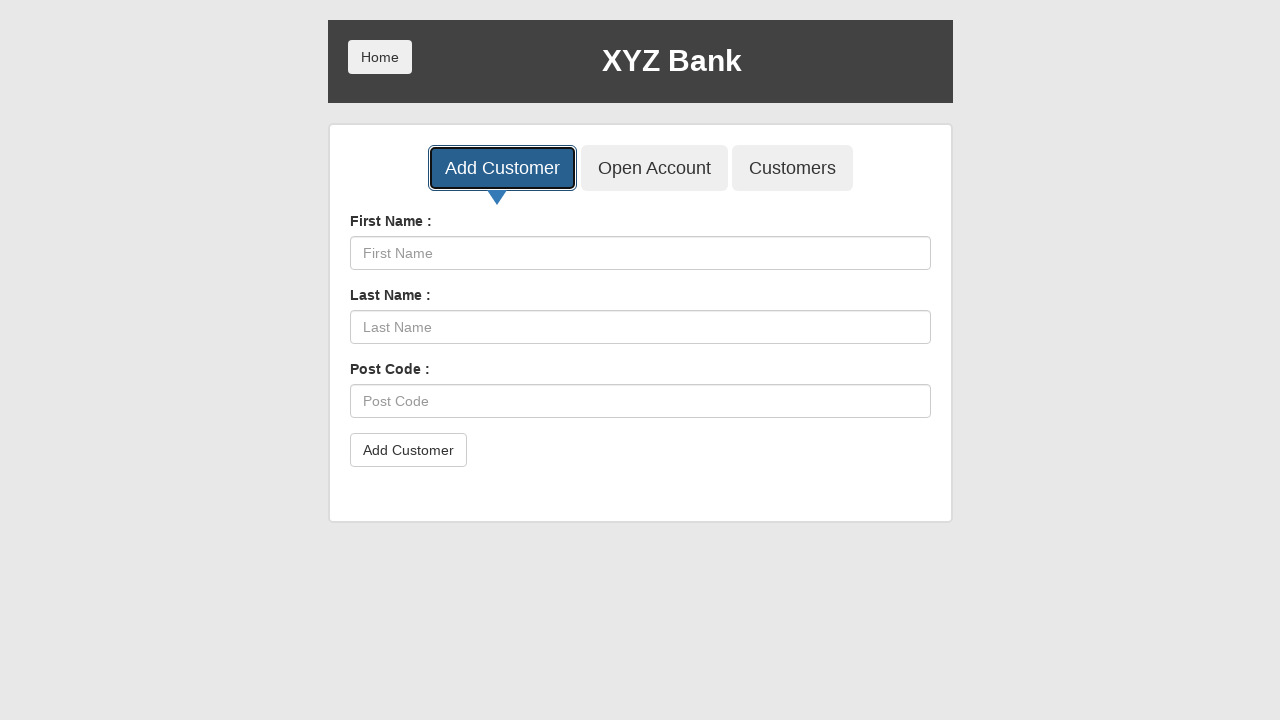

Filled First Name field with 'John' on input[placeholder='First Name']
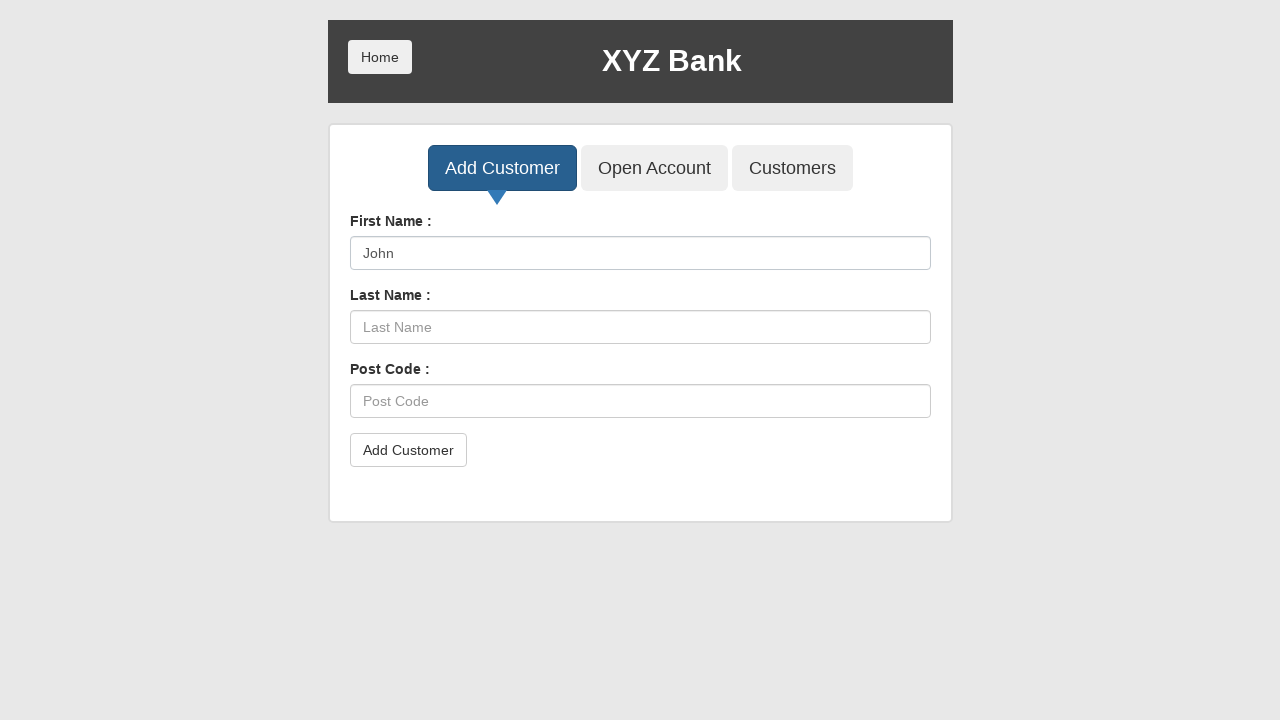

Filled Last Name field with 'Doe' on input[placeholder='Last Name']
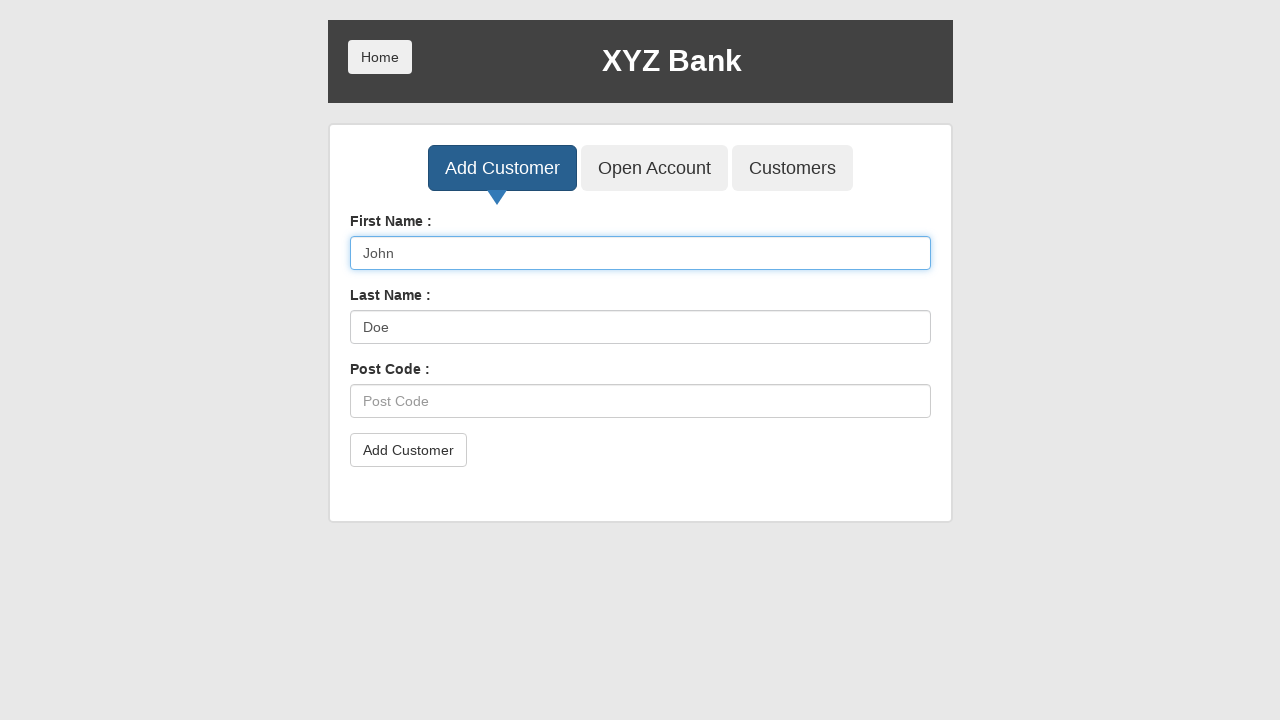

Filled Post Code field with '12345' on input[placeholder='Post Code']
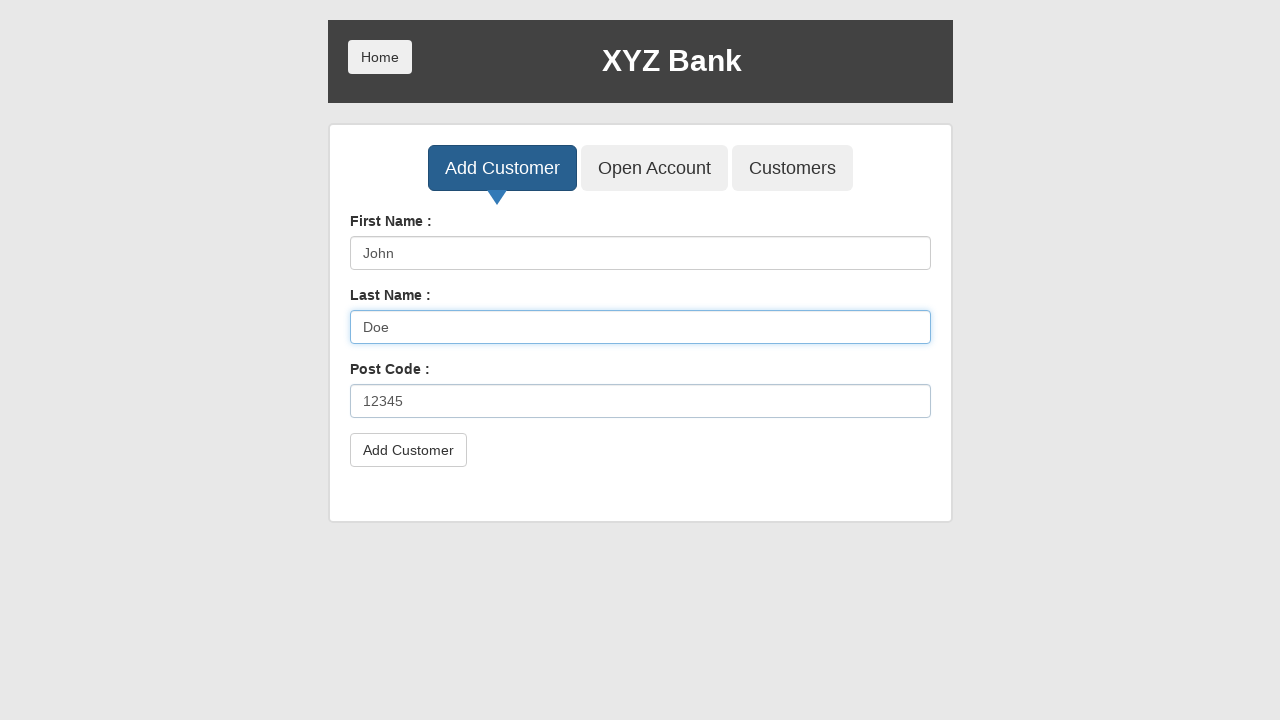

Clicked submit button to create customer at (408, 450) on button[type='submit']
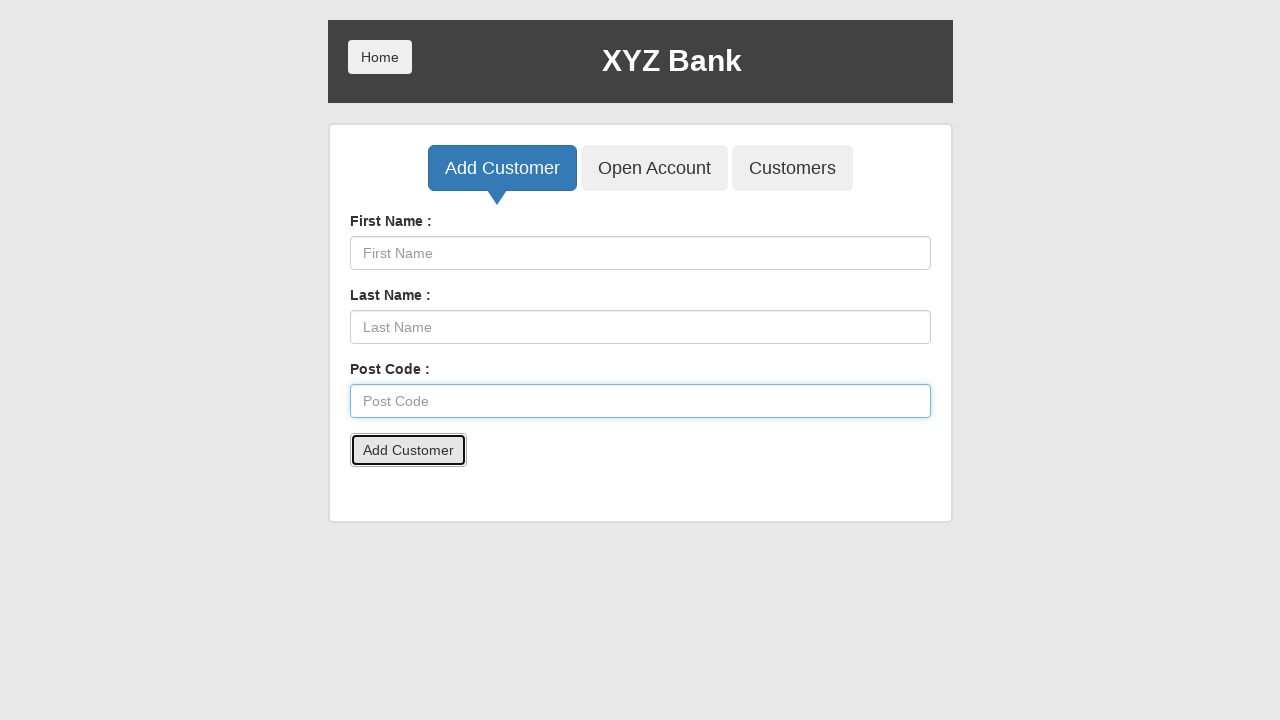

Accepted customer creation confirmation dialog
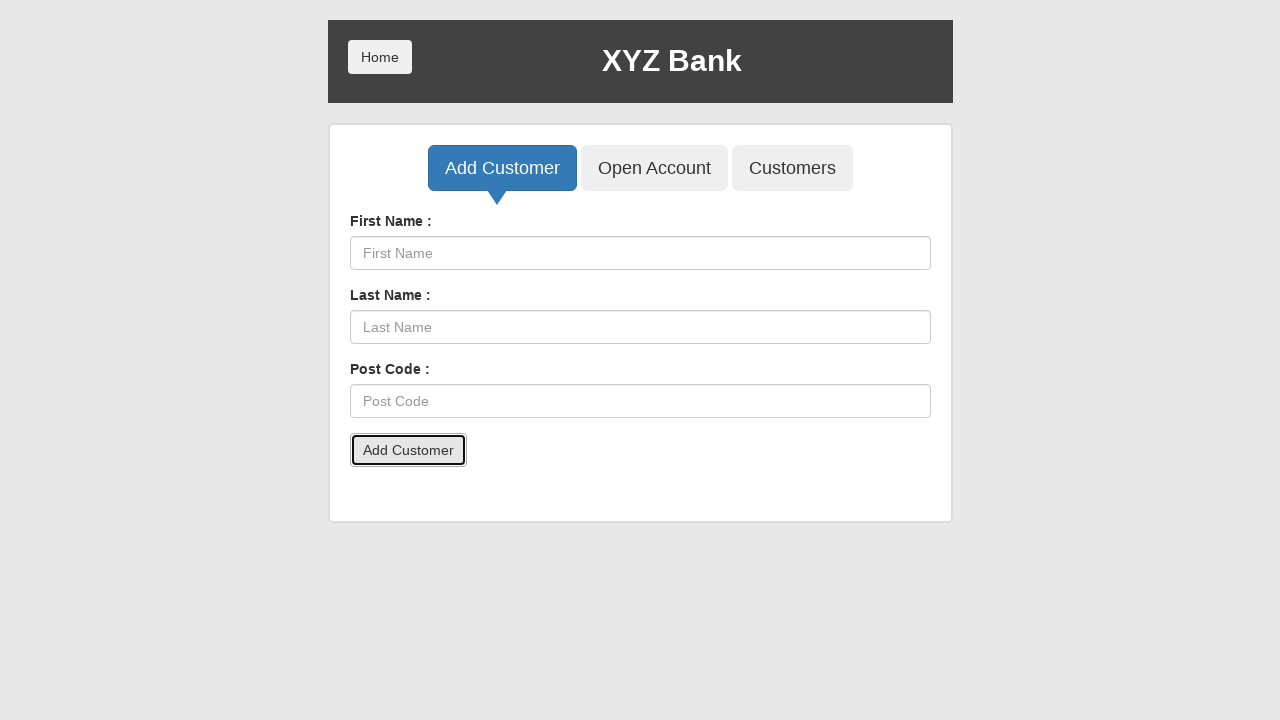

Clicked Open Account button at (654, 168) on button[ng-click='openAccount()']
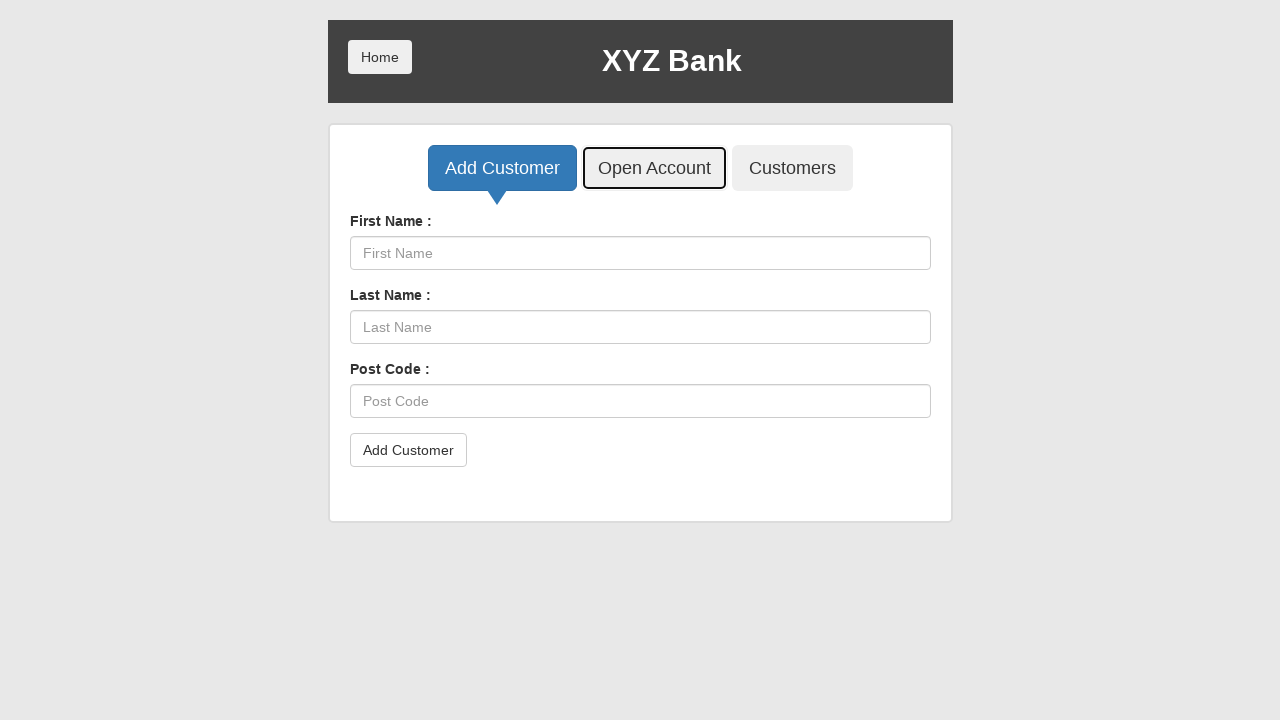

Account creation form loaded with customer selector
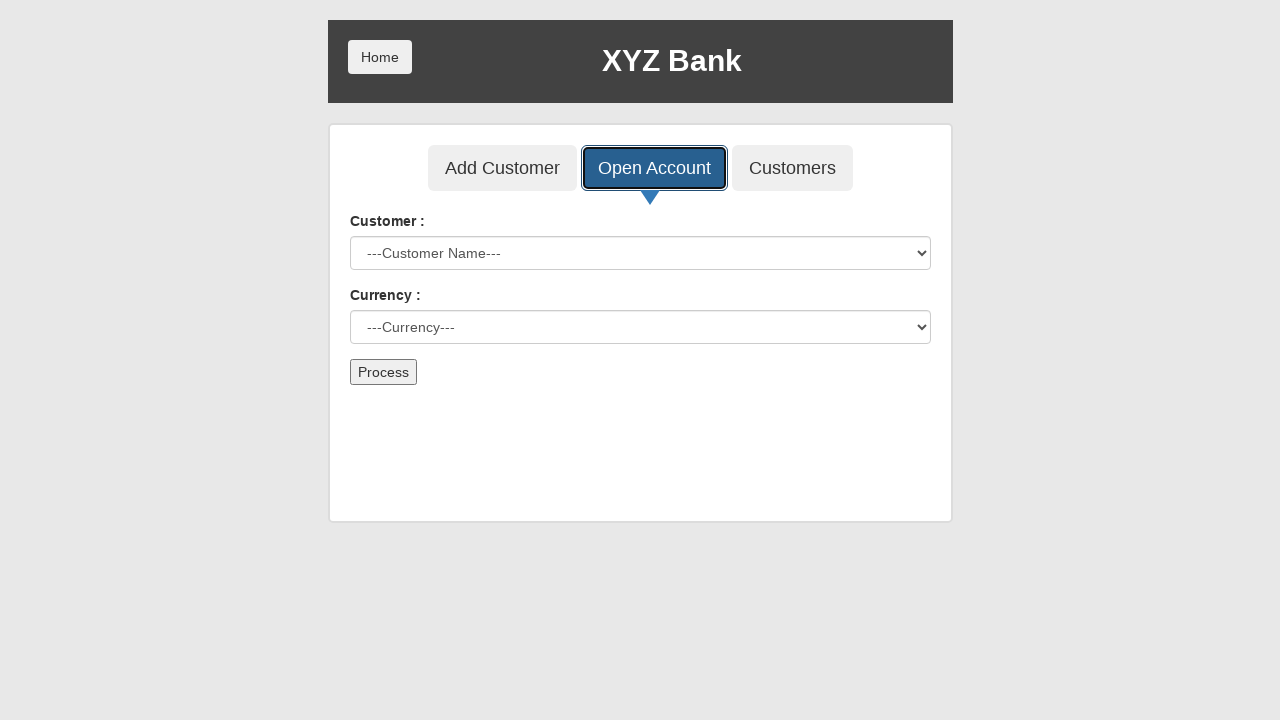

Selected customer from dropdown (index 1) on #userSelect
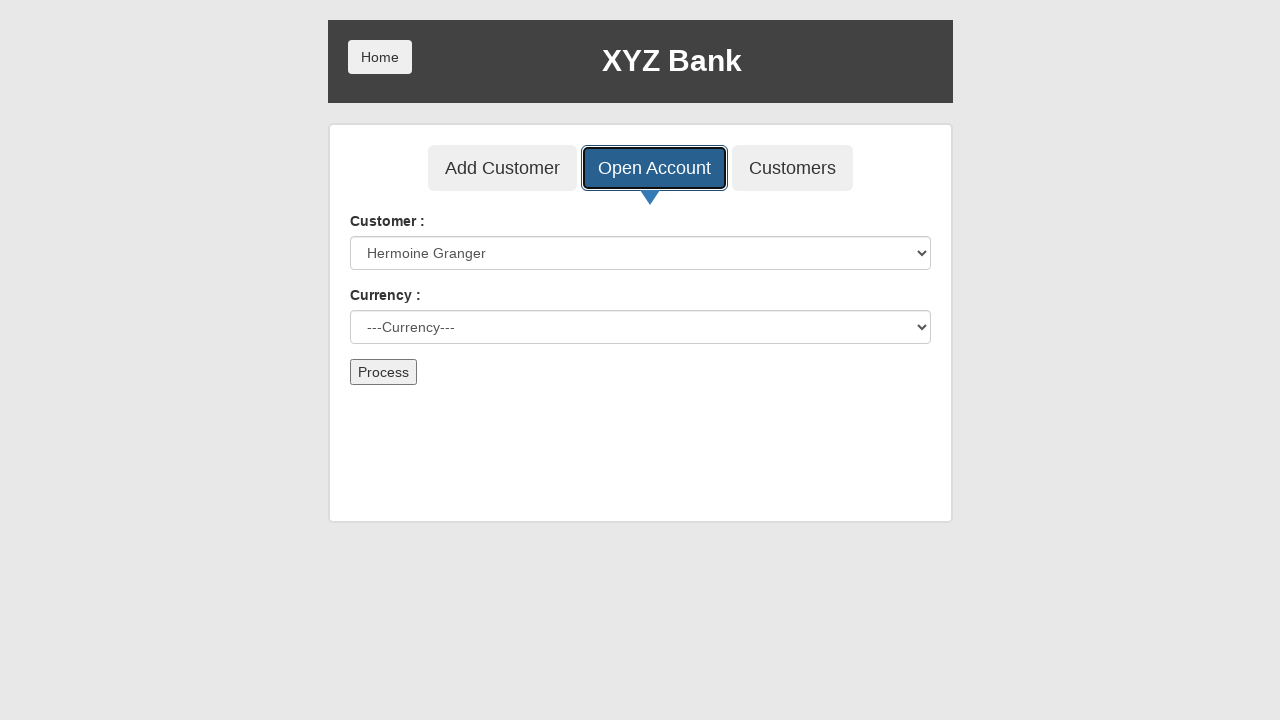

Selected 'Dollar' as account currency on #currency
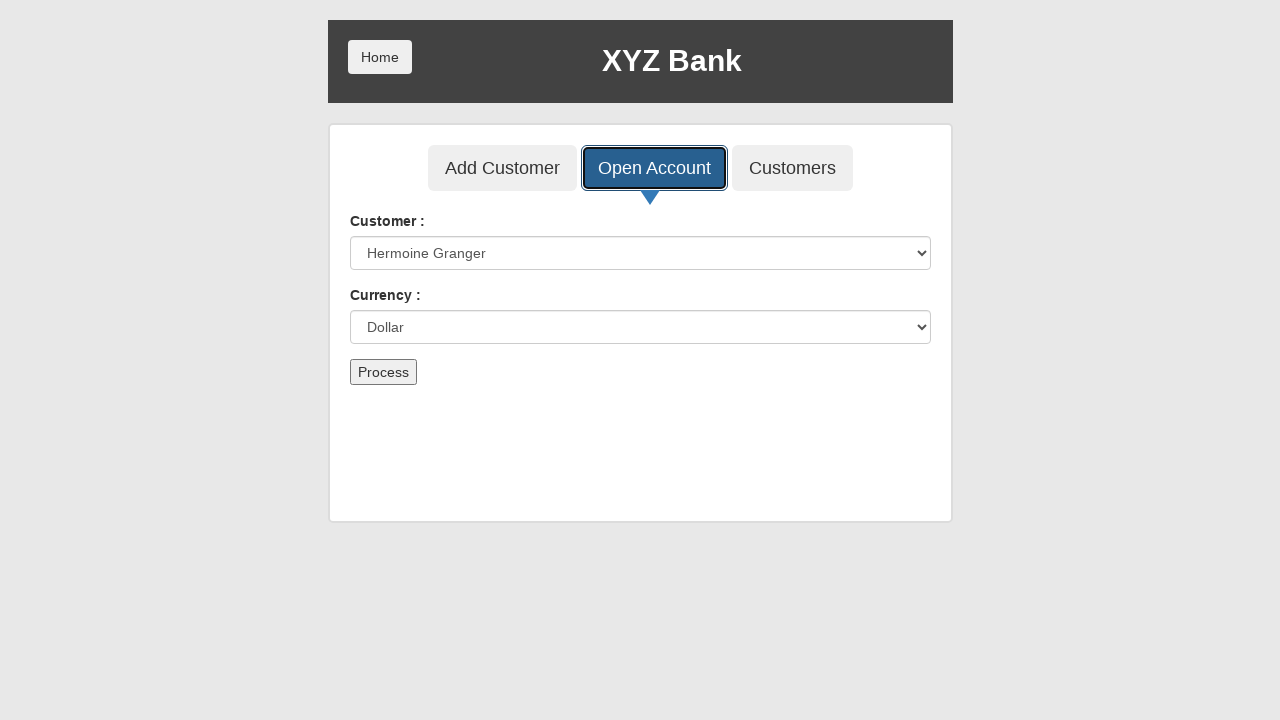

Clicked Process button to create account at (383, 372) on button[type='submit']
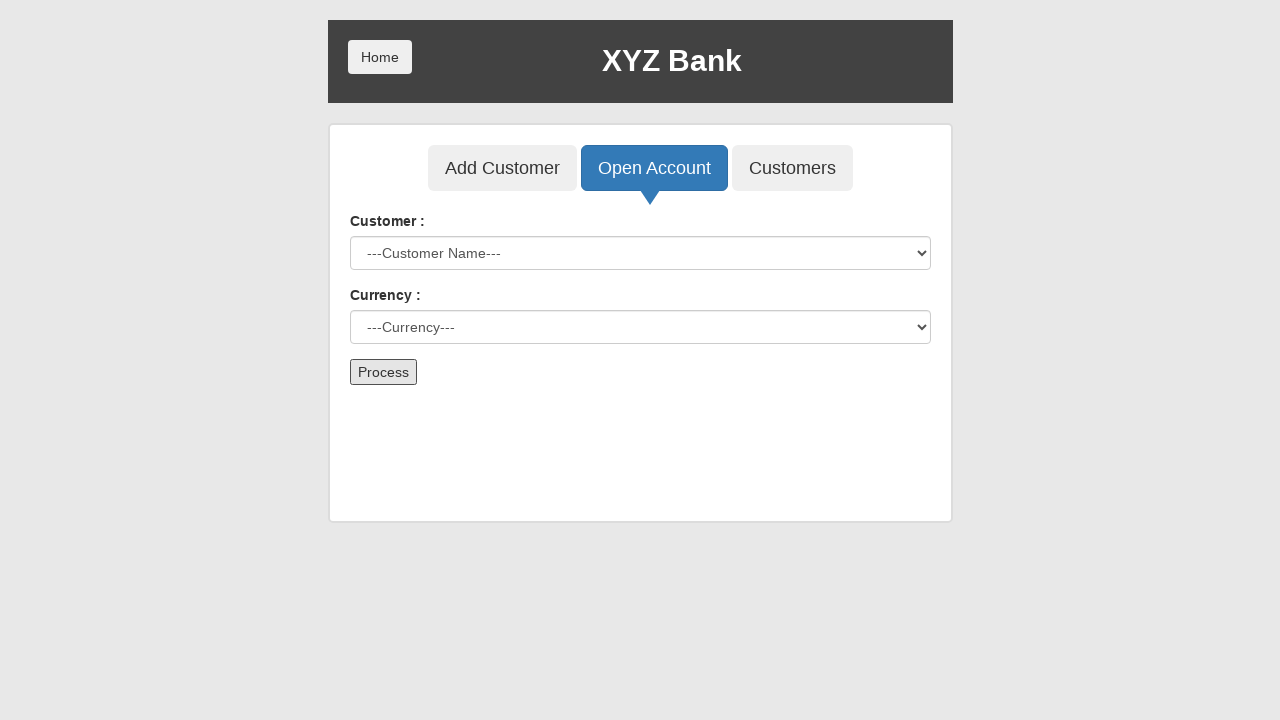

Accepted account creation confirmation dialog
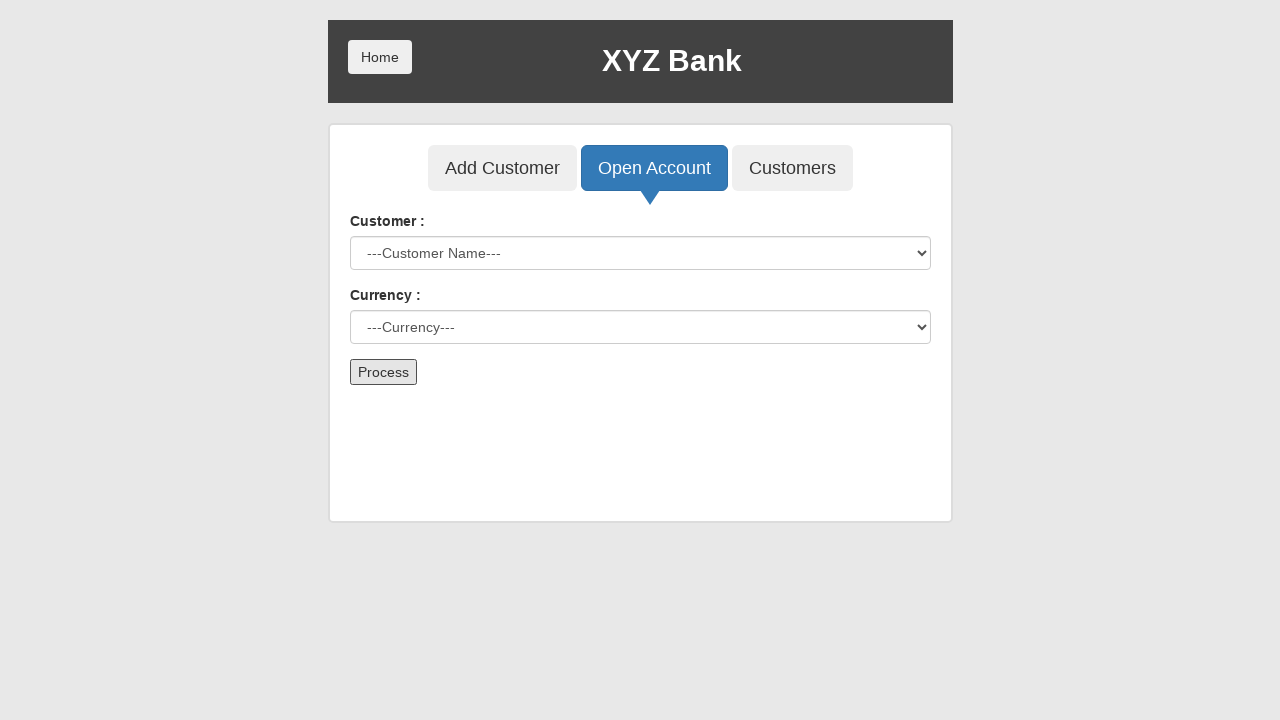

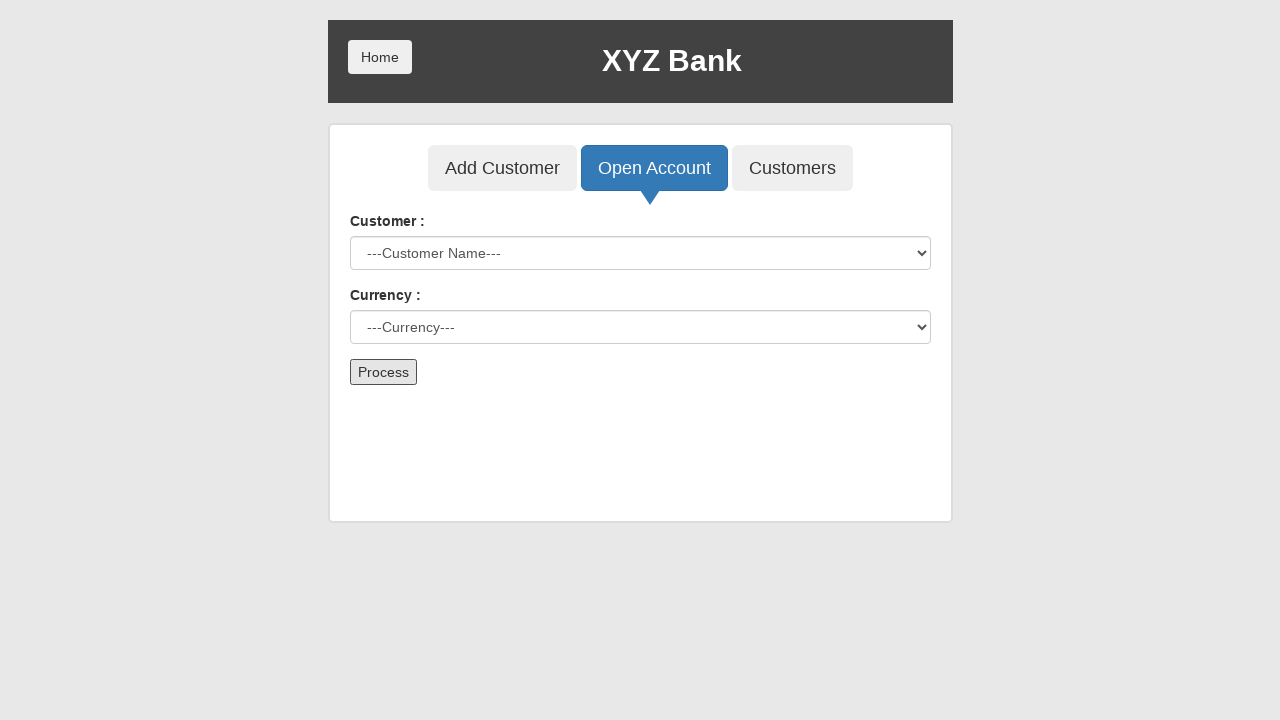